Tests modal dialog functionality by opening a modal using JavaScript and then removing it from the DOM

Starting URL: https://demoqa.com/modal-dialogs

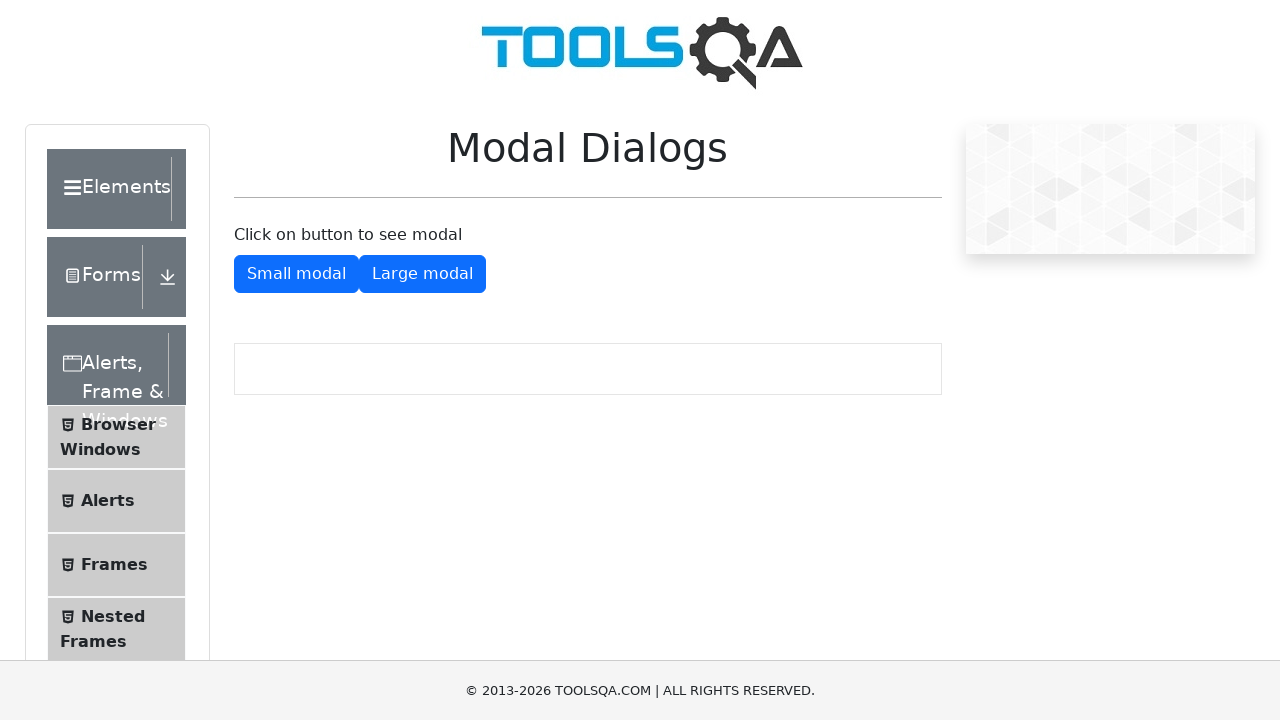

Clicked button to open small modal dialog using JavaScript
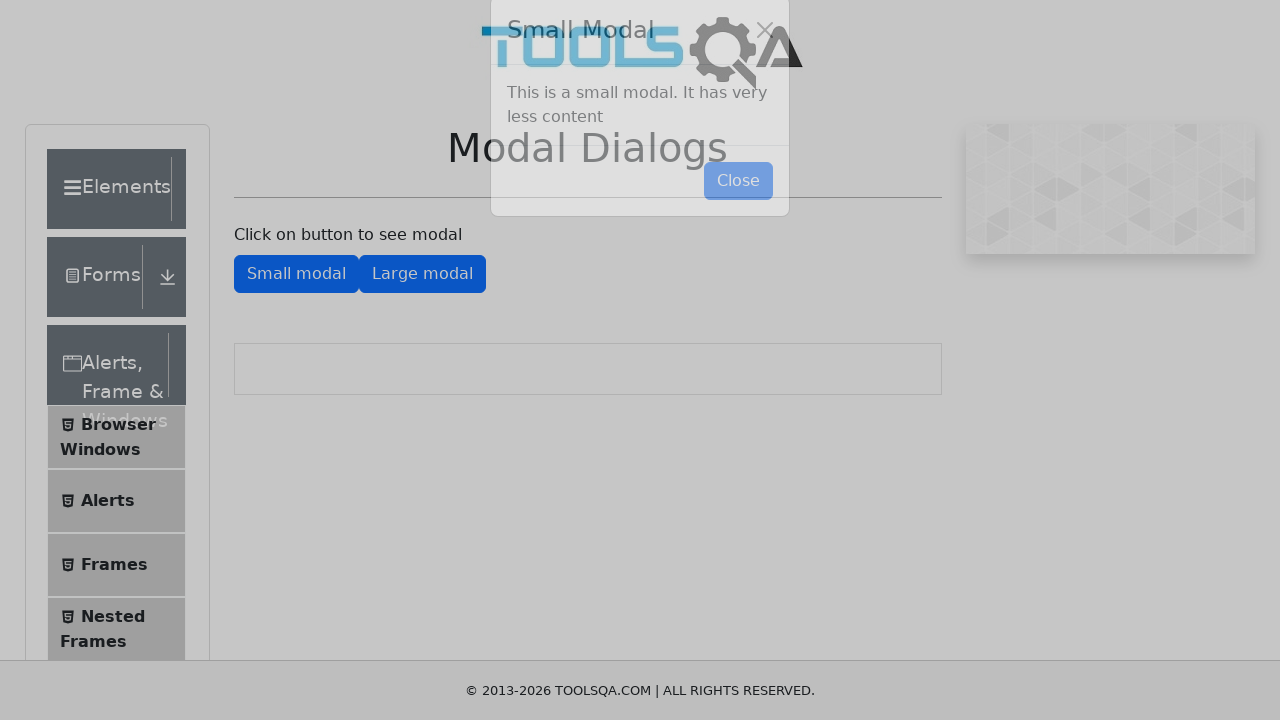

Modal dialog appeared on page
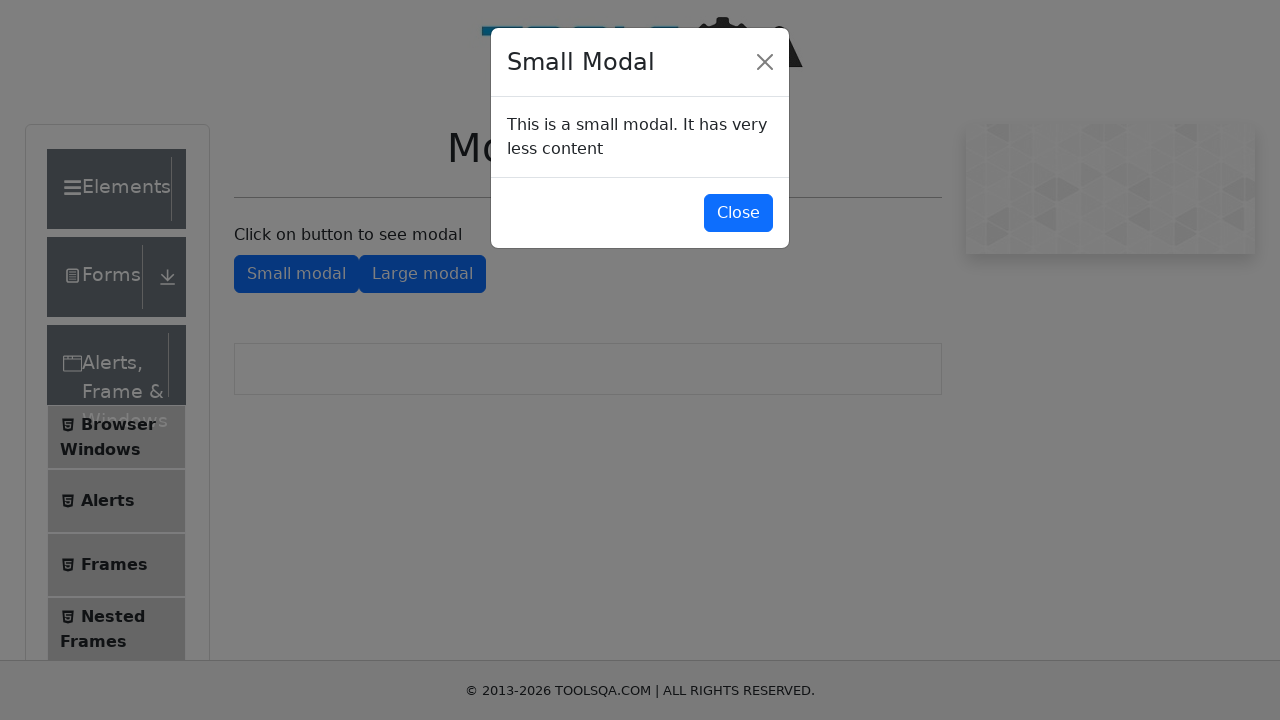

Removed modal content element from DOM using JavaScript
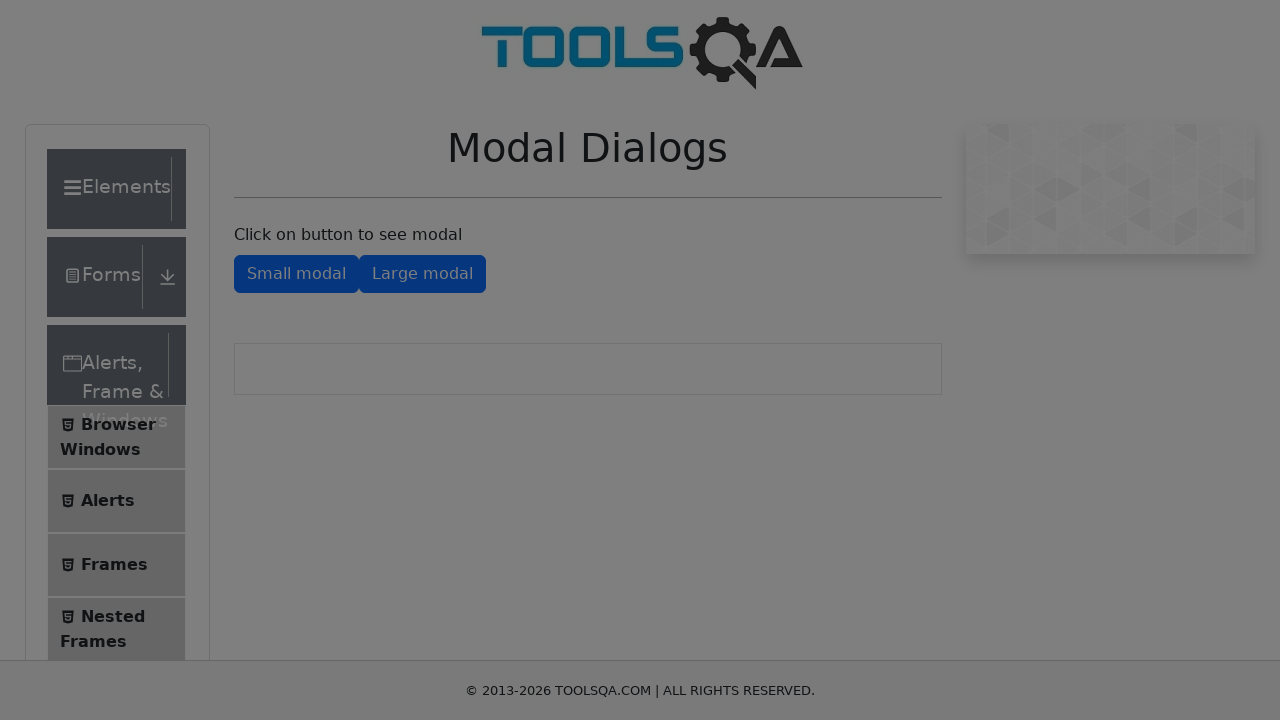

Verified modal is no longer visible in DOM
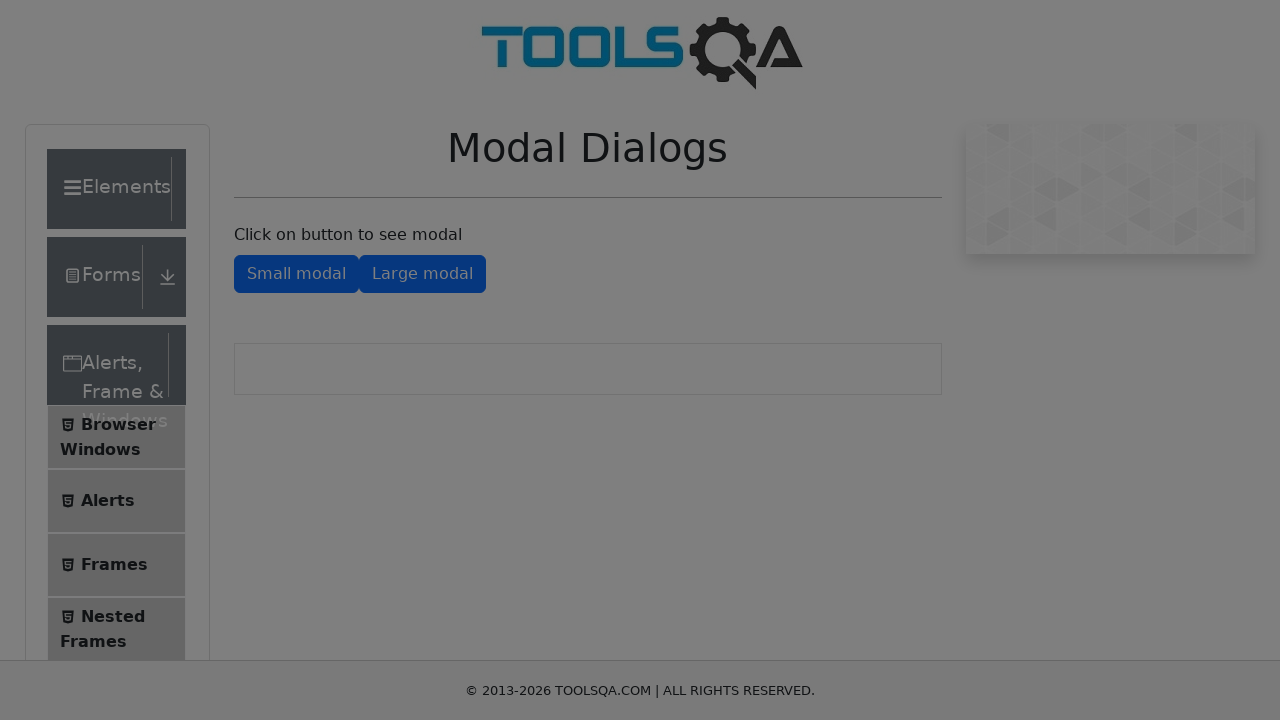

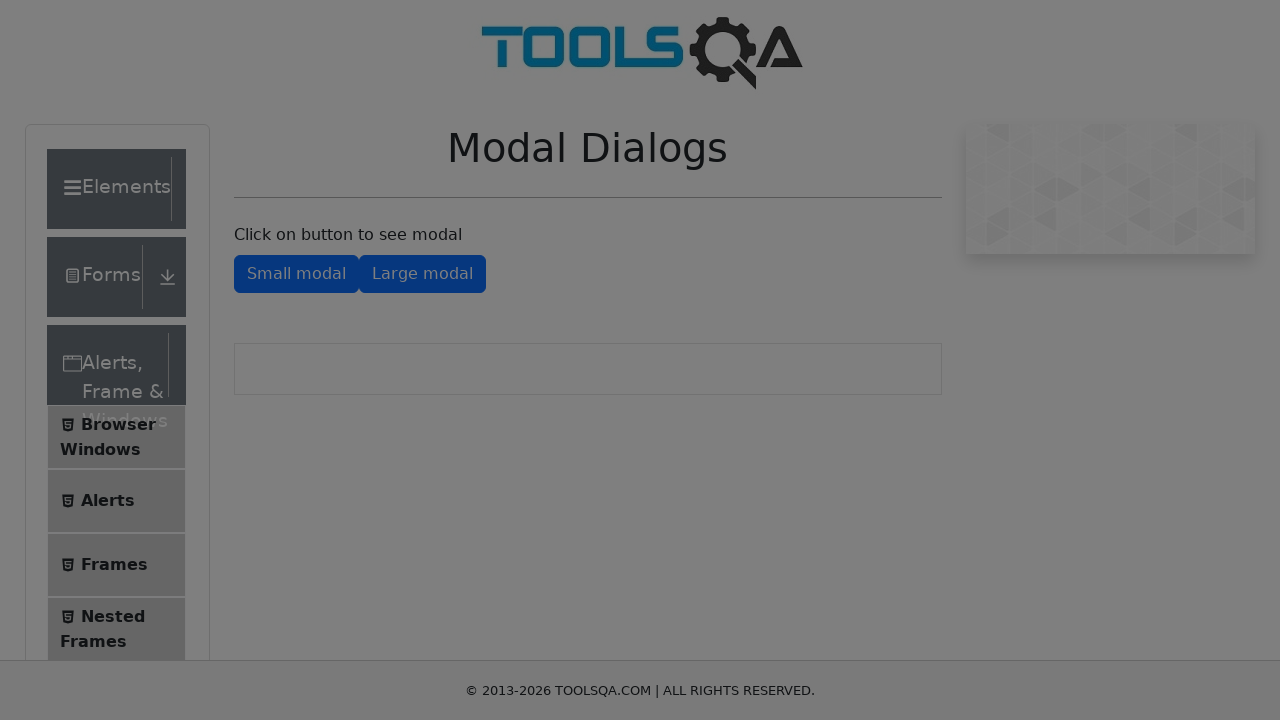